Tests dynamic loading with sufficient wait time to successfully find the element

Starting URL: https://automationfc.github.io/dynamic-loading/

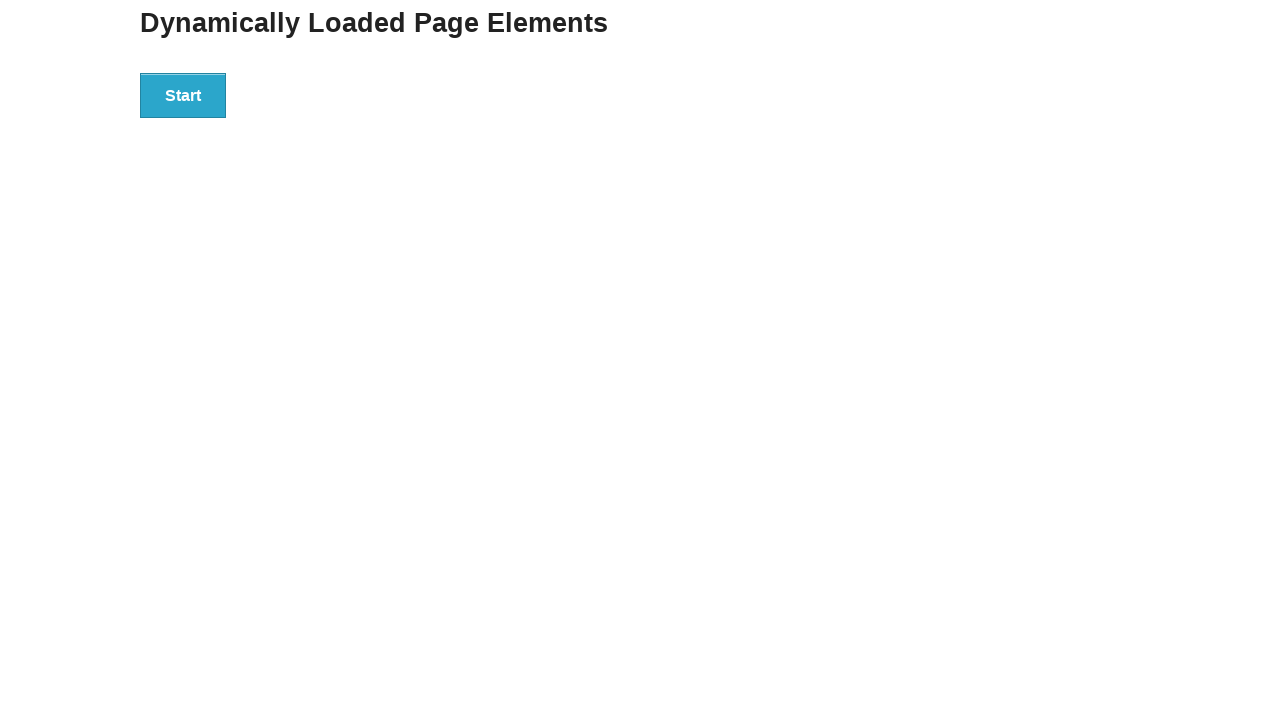

Clicked start button to trigger dynamic loading at (183, 95) on div#start>button
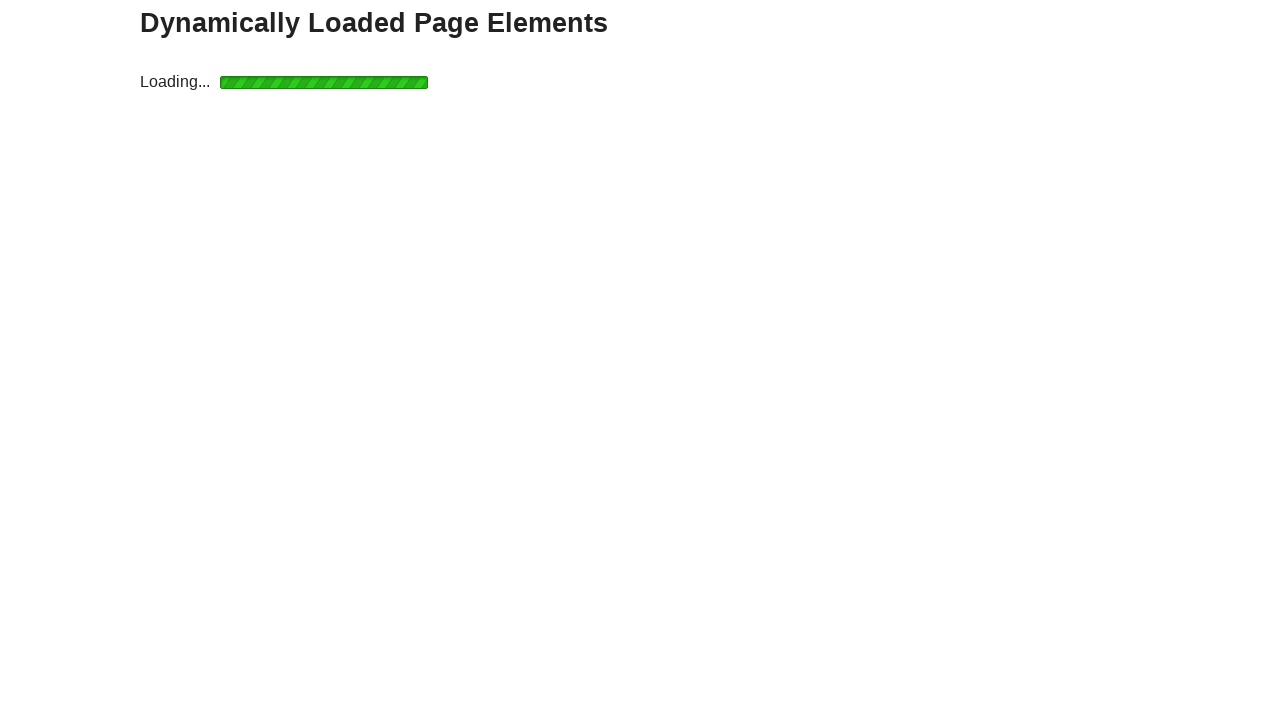

Element loaded successfully after waiting up to 5 seconds
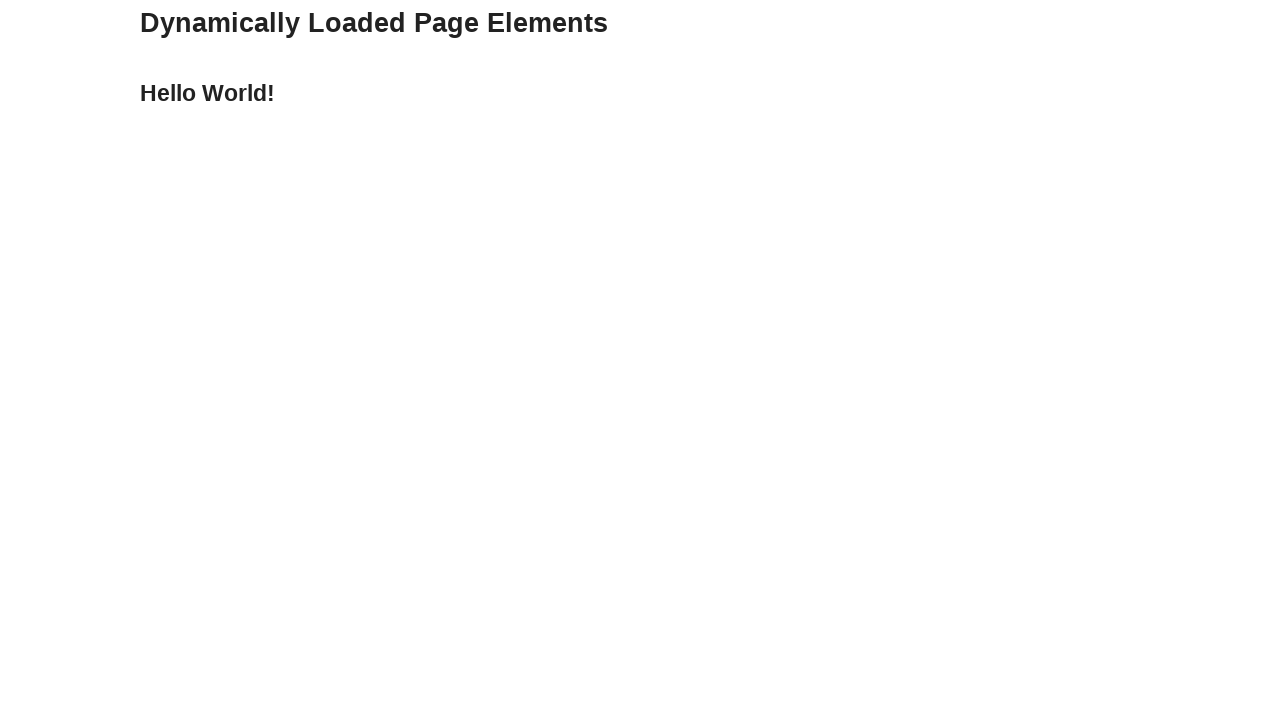

Verified that loaded element contains 'Hello World!' text
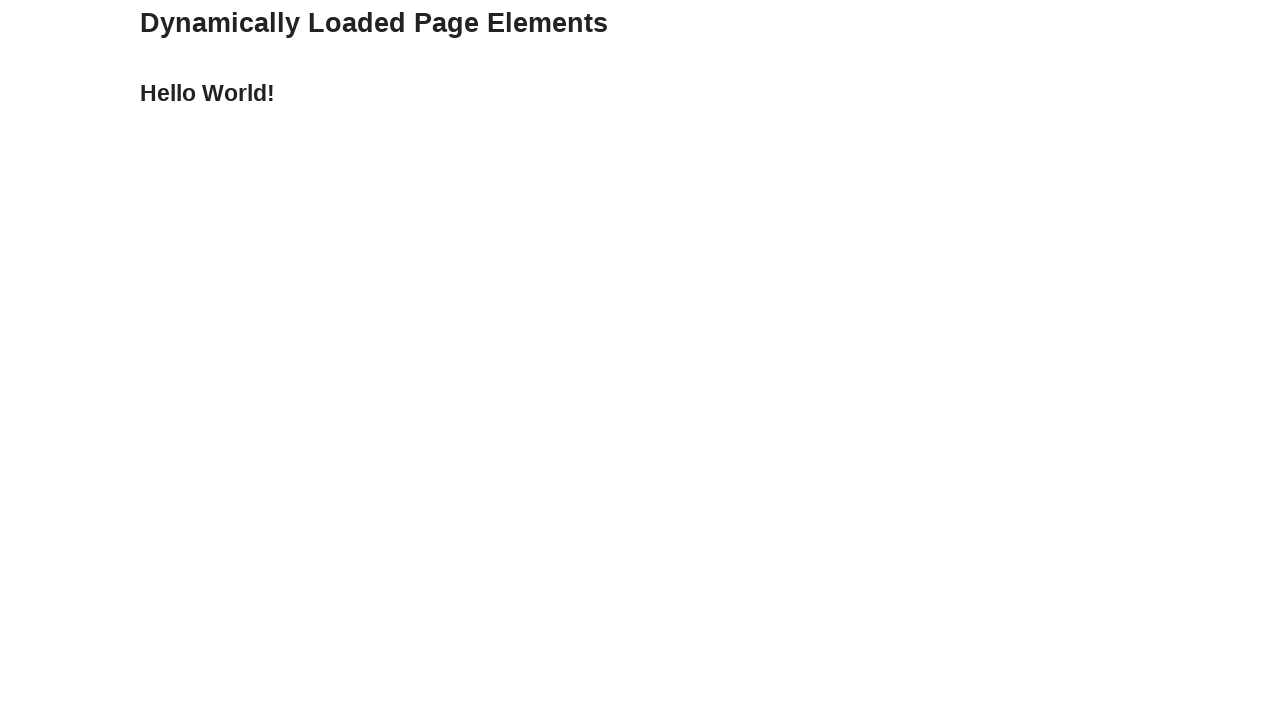

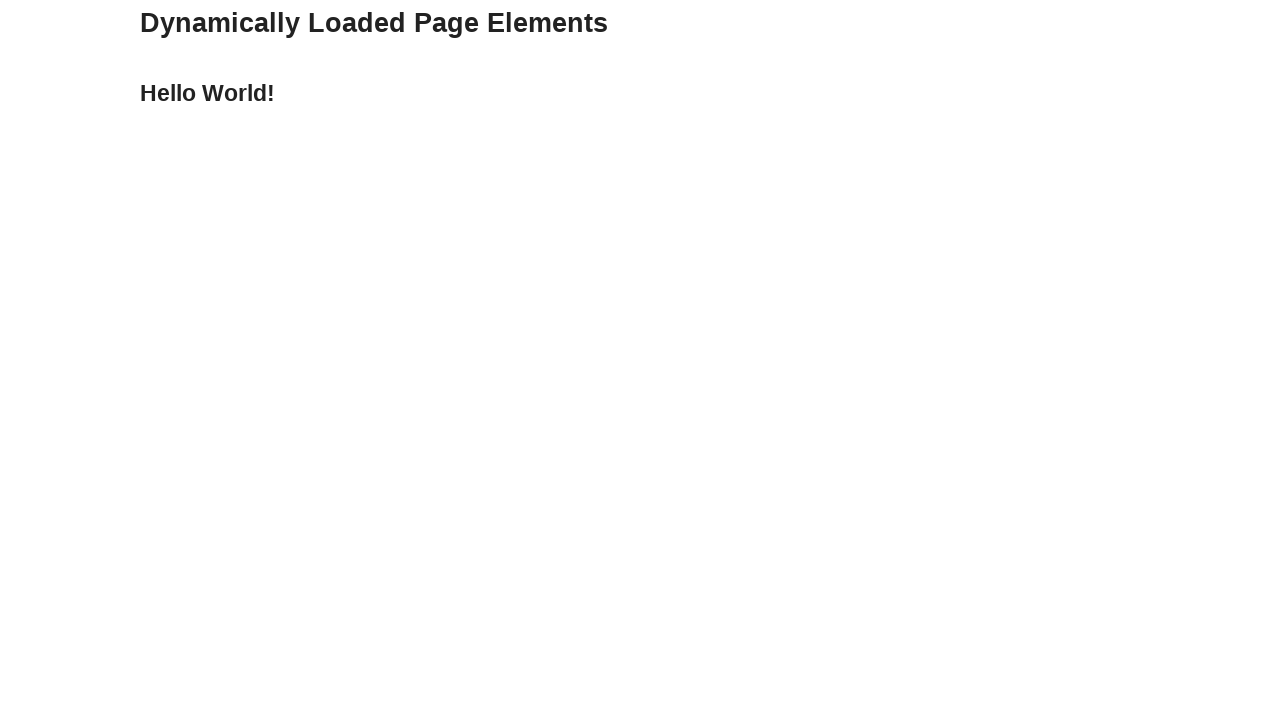